Tests show/hide functionality of a text box element on the automation practice page

Starting URL: https://rahulshettyacademy.com/AutomationPractice/

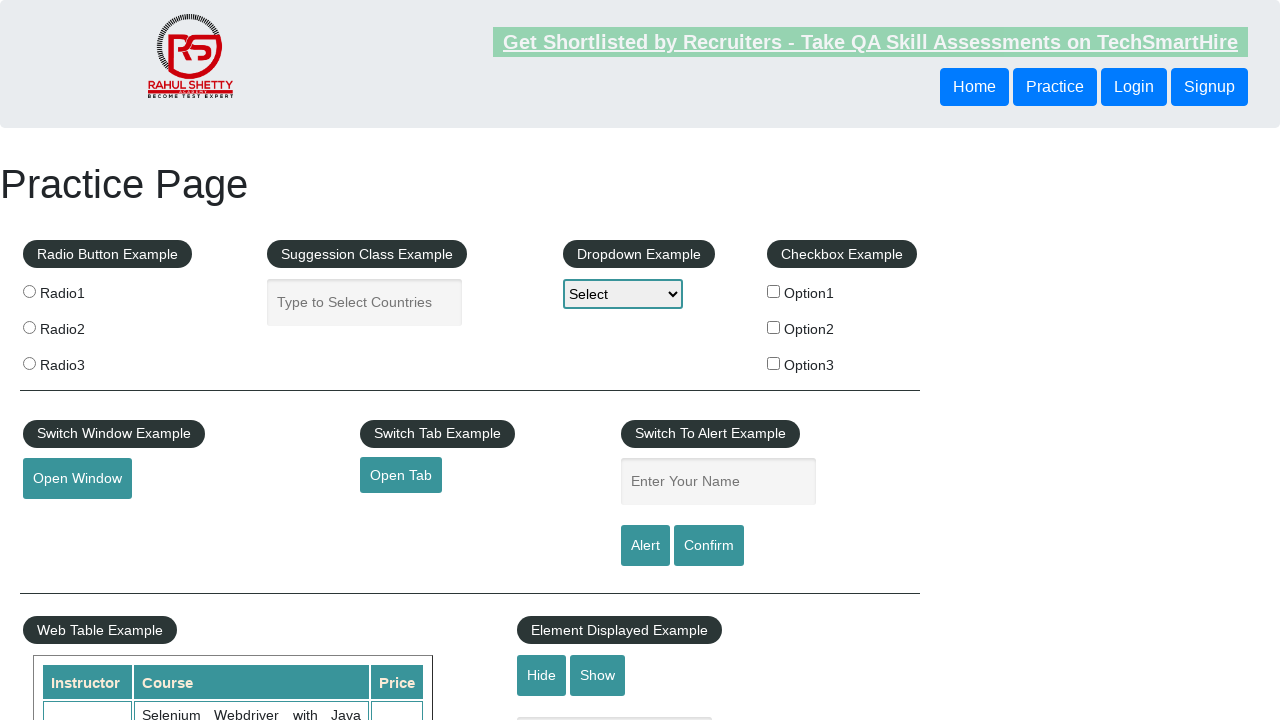

Verified text box is visible on the page
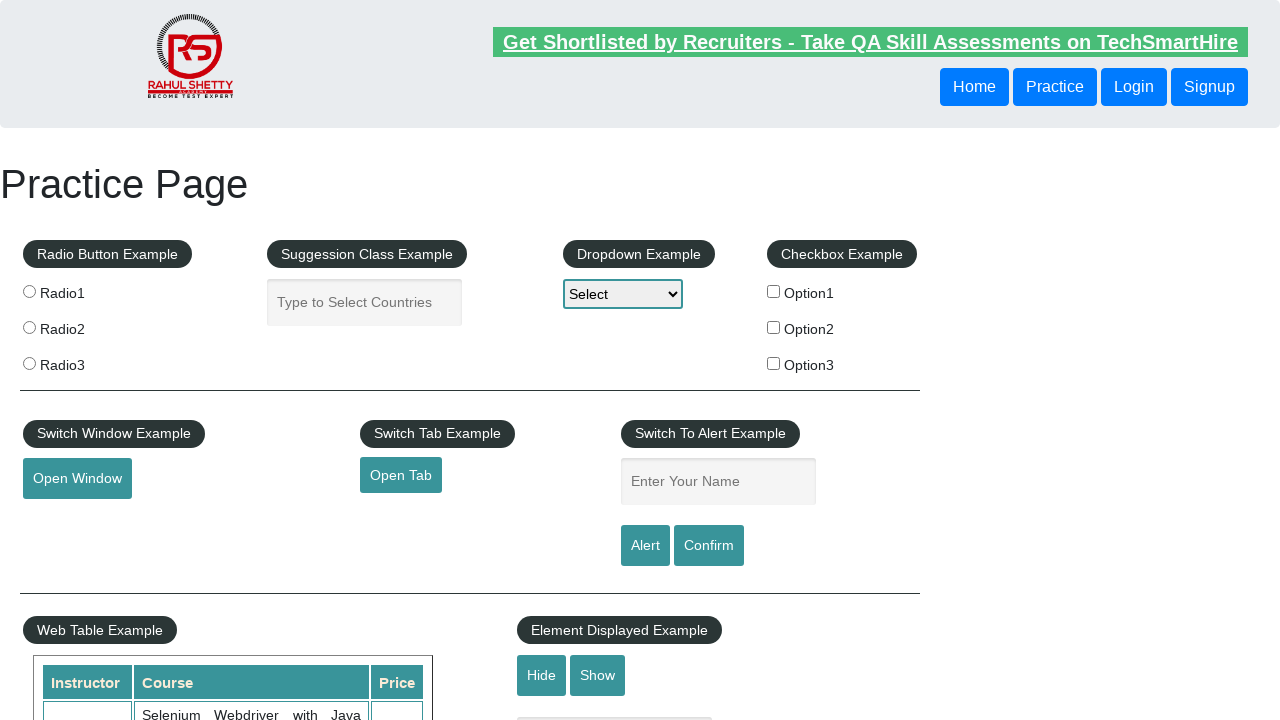

Clicked hide button to hide the text box at (542, 675) on #hide-textbox
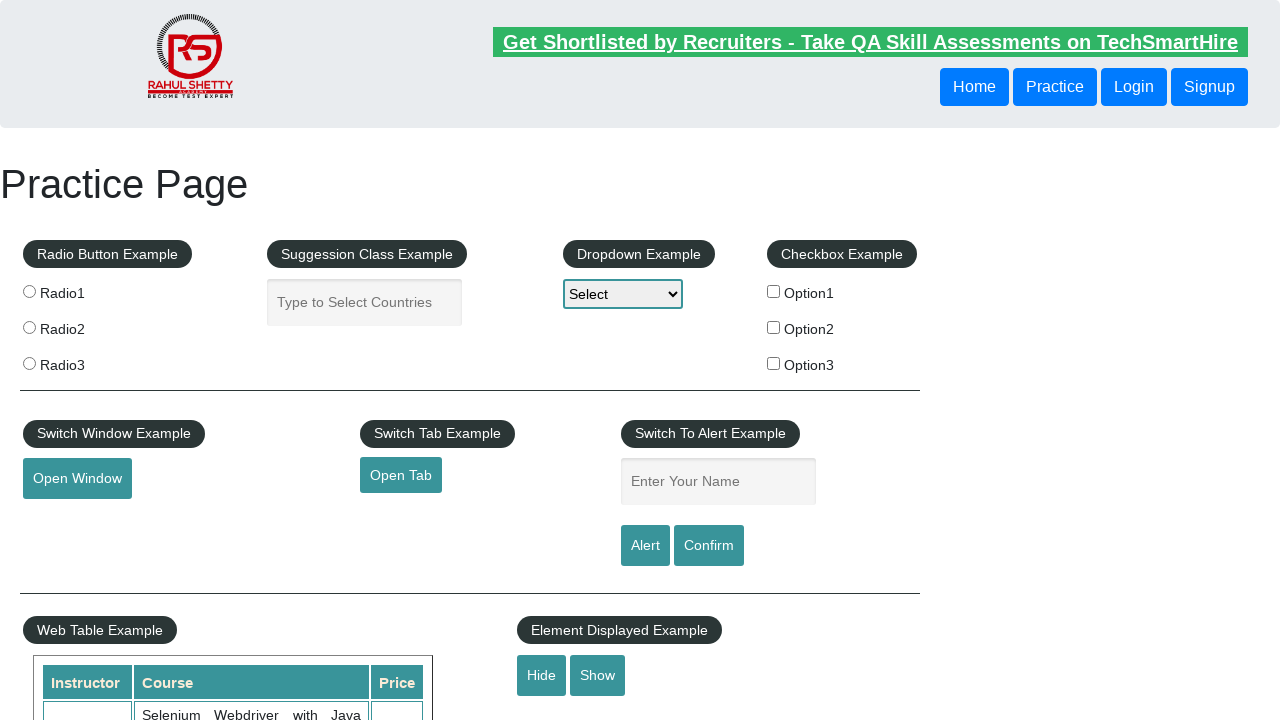

Verified text box is now hidden after clicking hide button
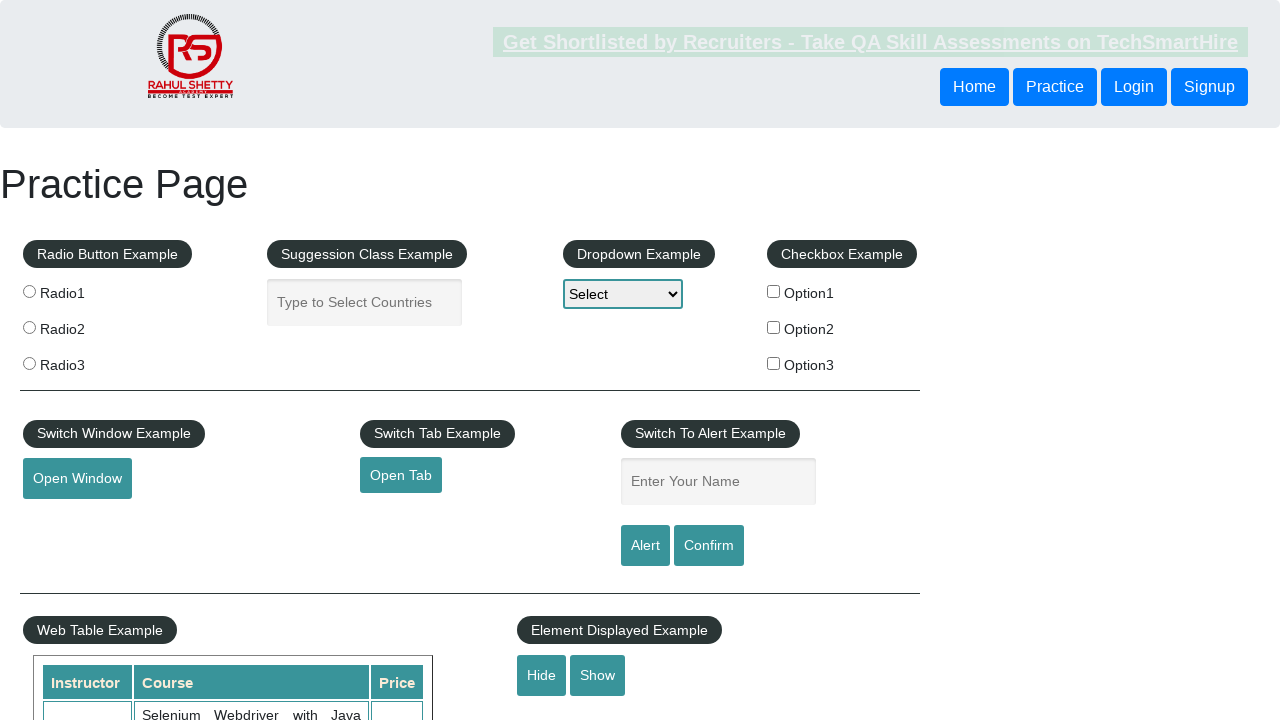

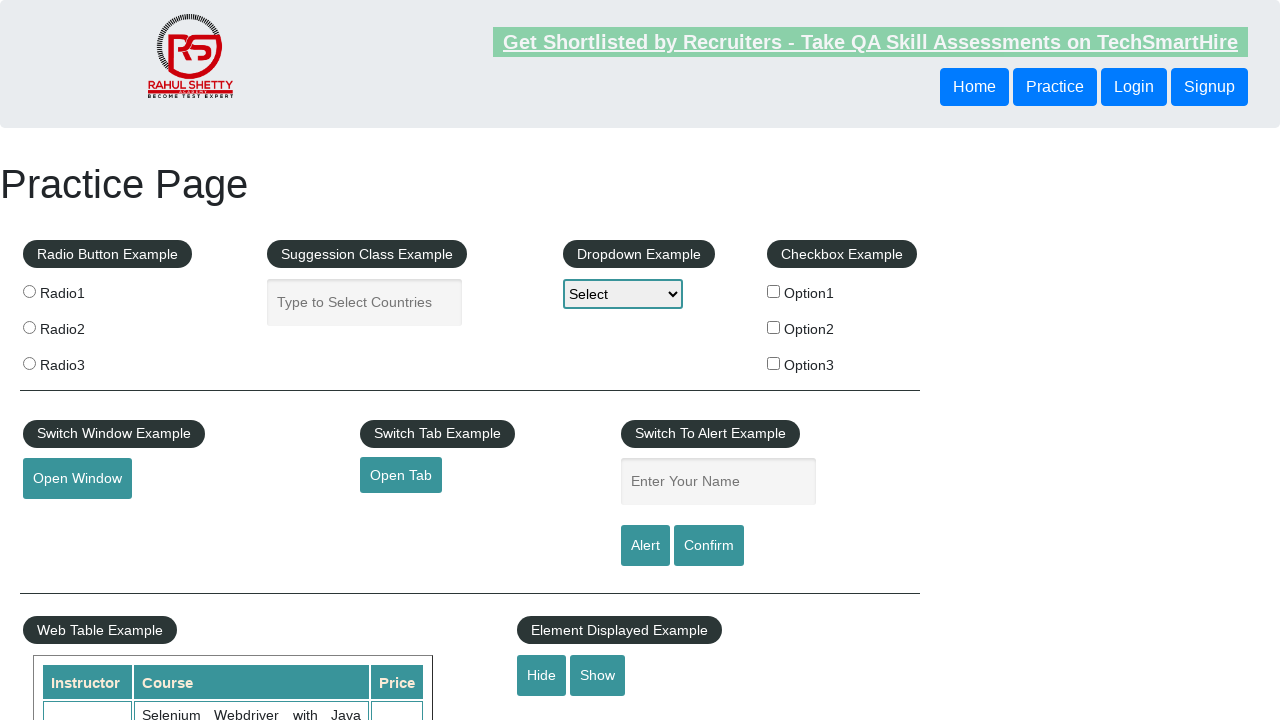